Tests checkbox functionality by locating two checkboxes and clicking them if they are not already selected, then verifying both are selected

Starting URL: https://the-internet.herokuapp.com/checkboxes

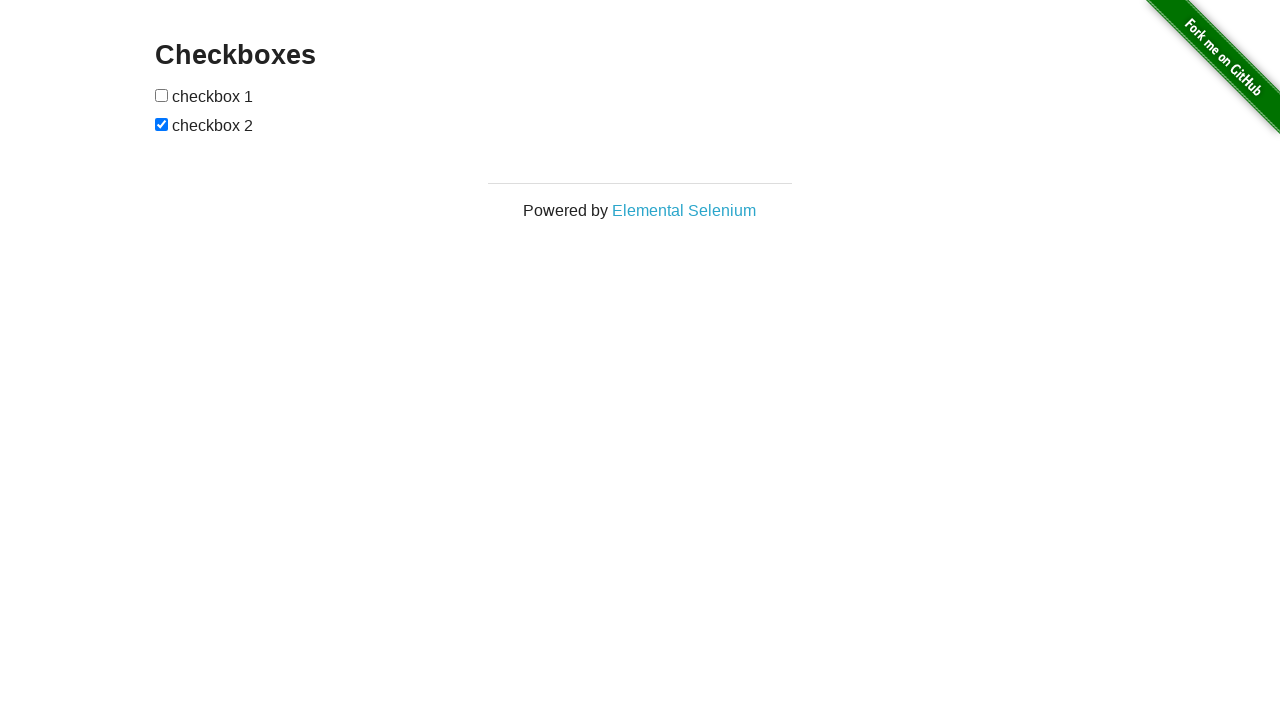

Located first checkbox element
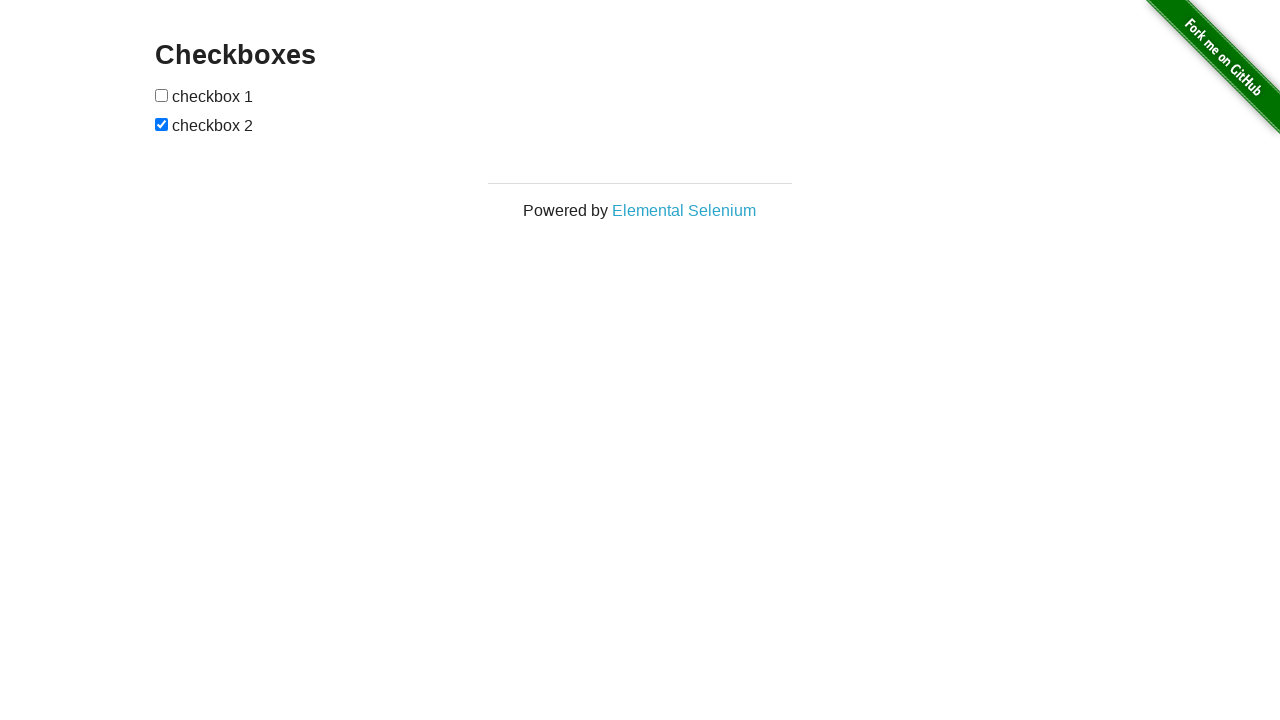

Located second checkbox element
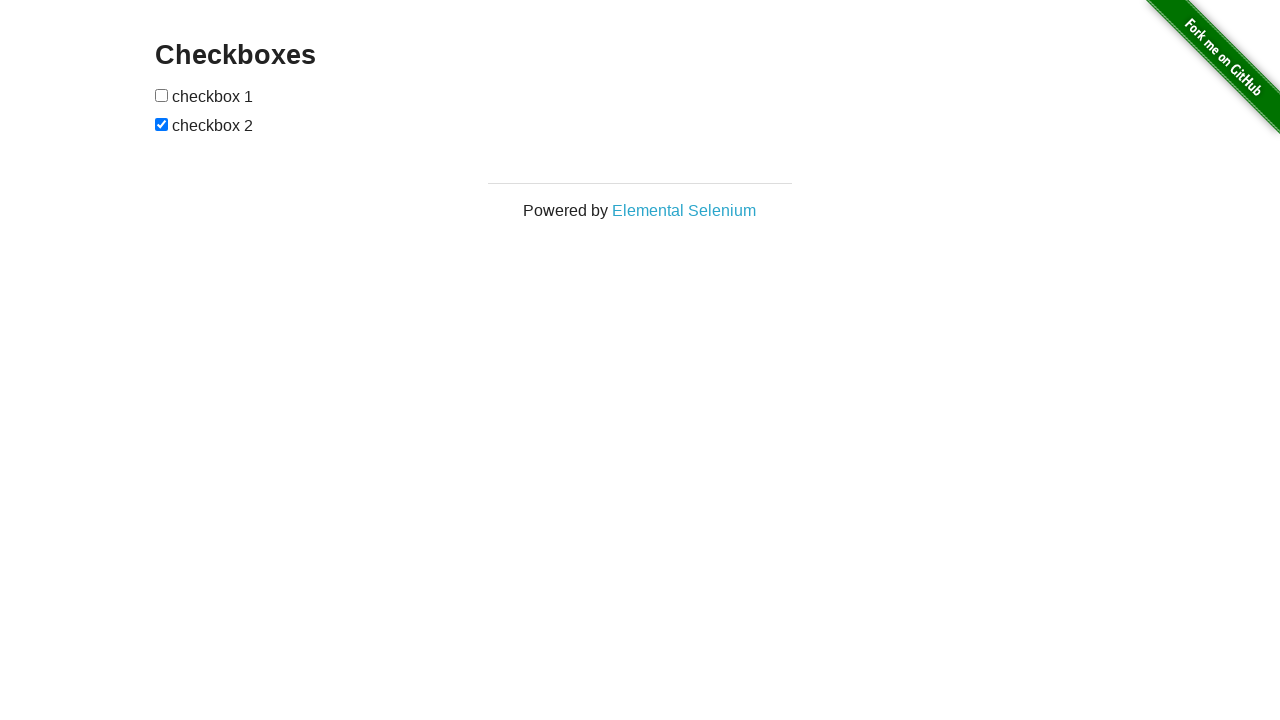

Checked first checkbox - it was not selected at (162, 95) on (//input[@type='checkbox'])[1]
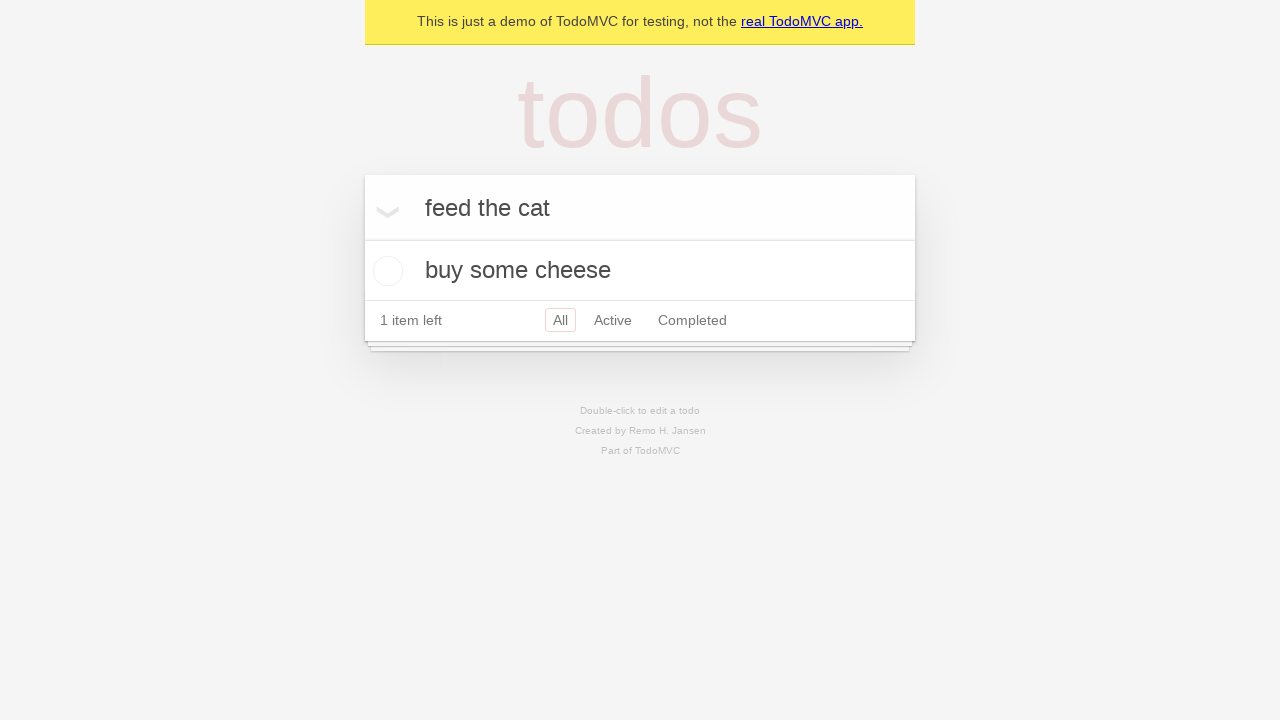

Clicked first checkbox
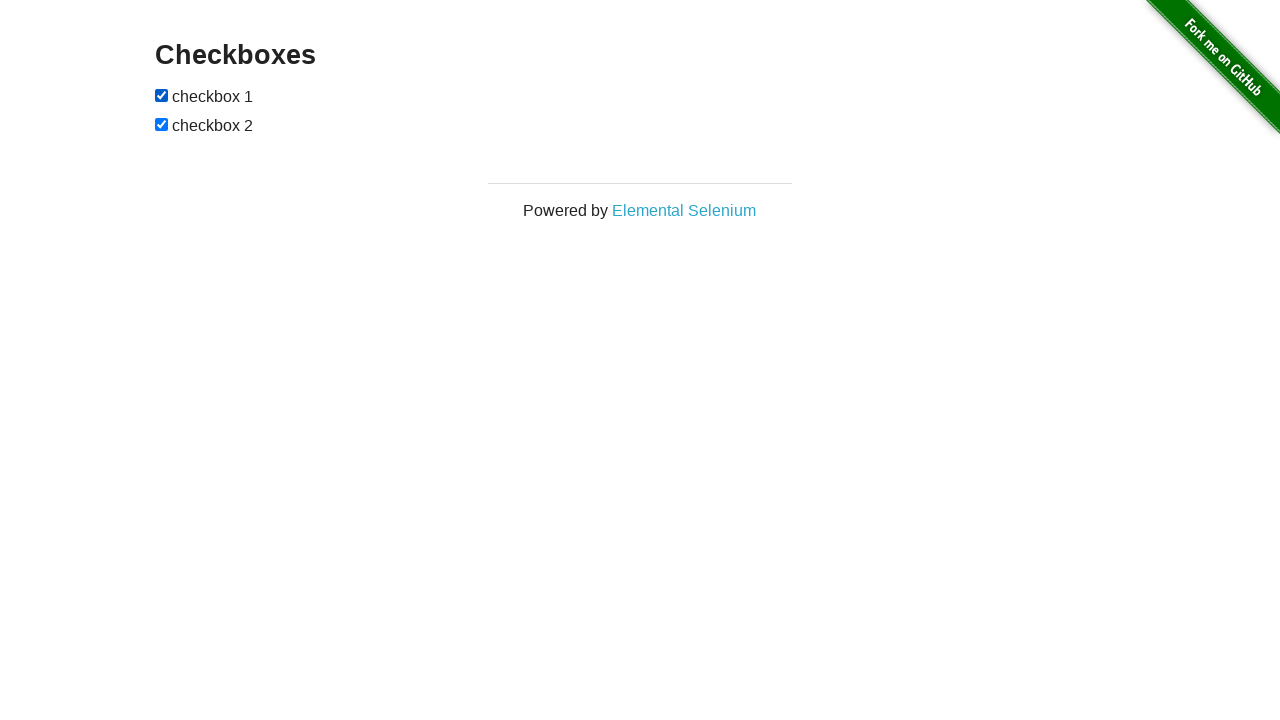

Second checkbox was already selected
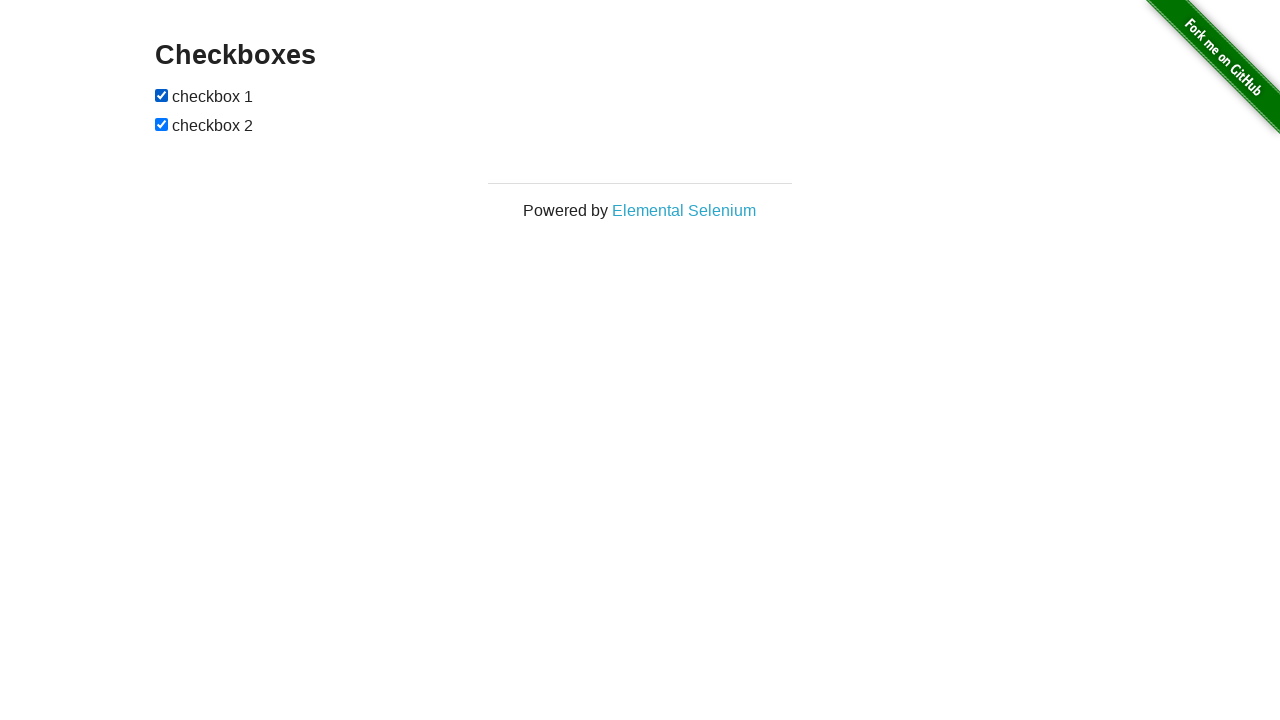

Verified first checkbox is selected
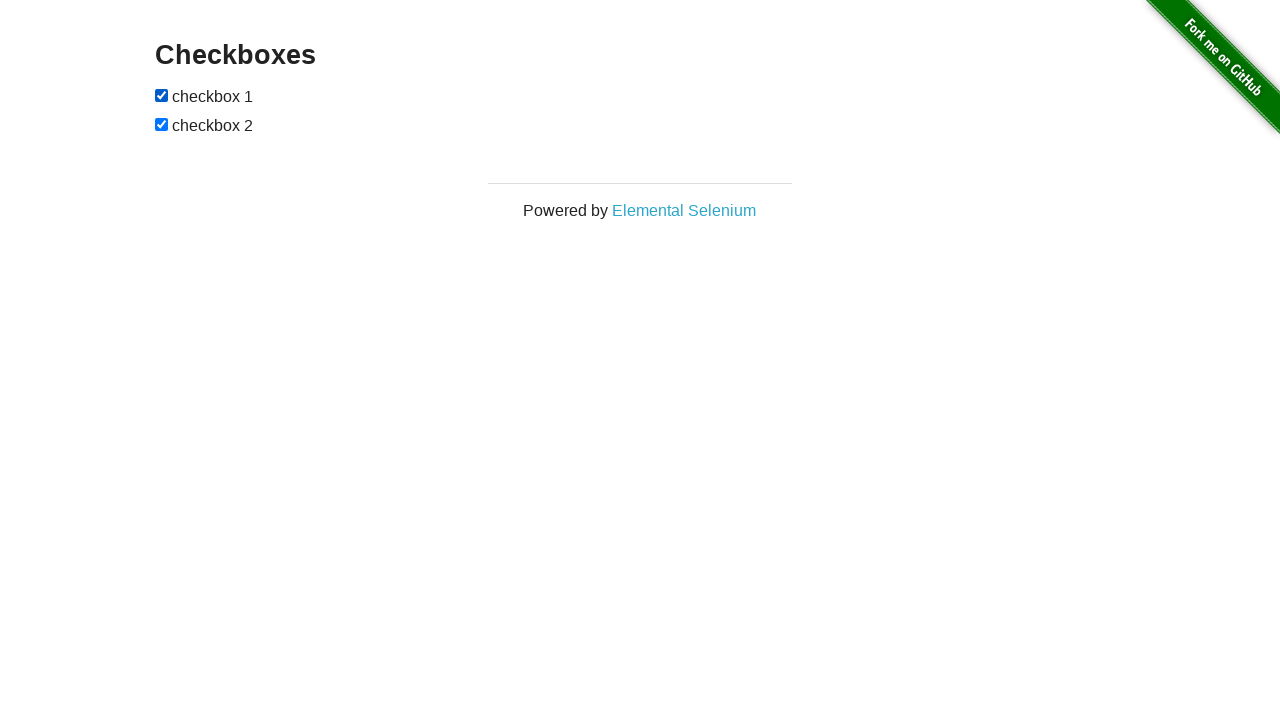

Verified second checkbox is selected
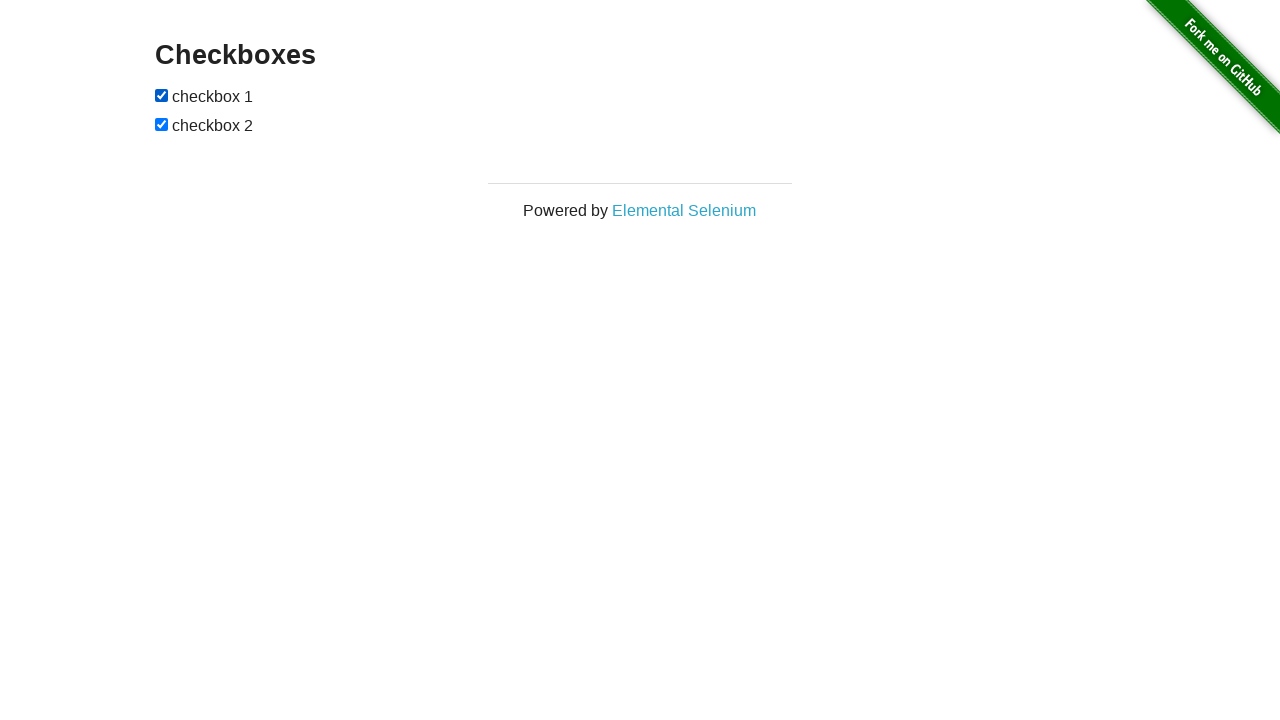

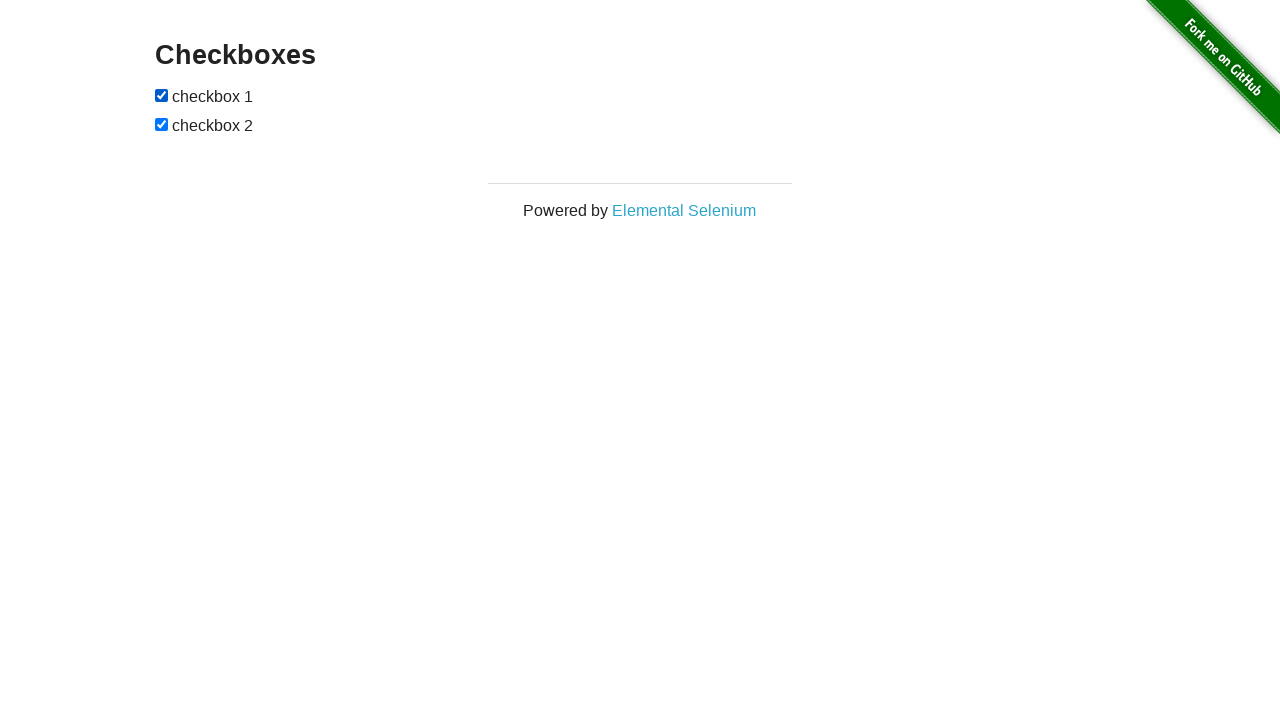